Navigates to the OTUS.ru homepage and verifies the page loads by checking for the page title

Starting URL: https://otus.ru

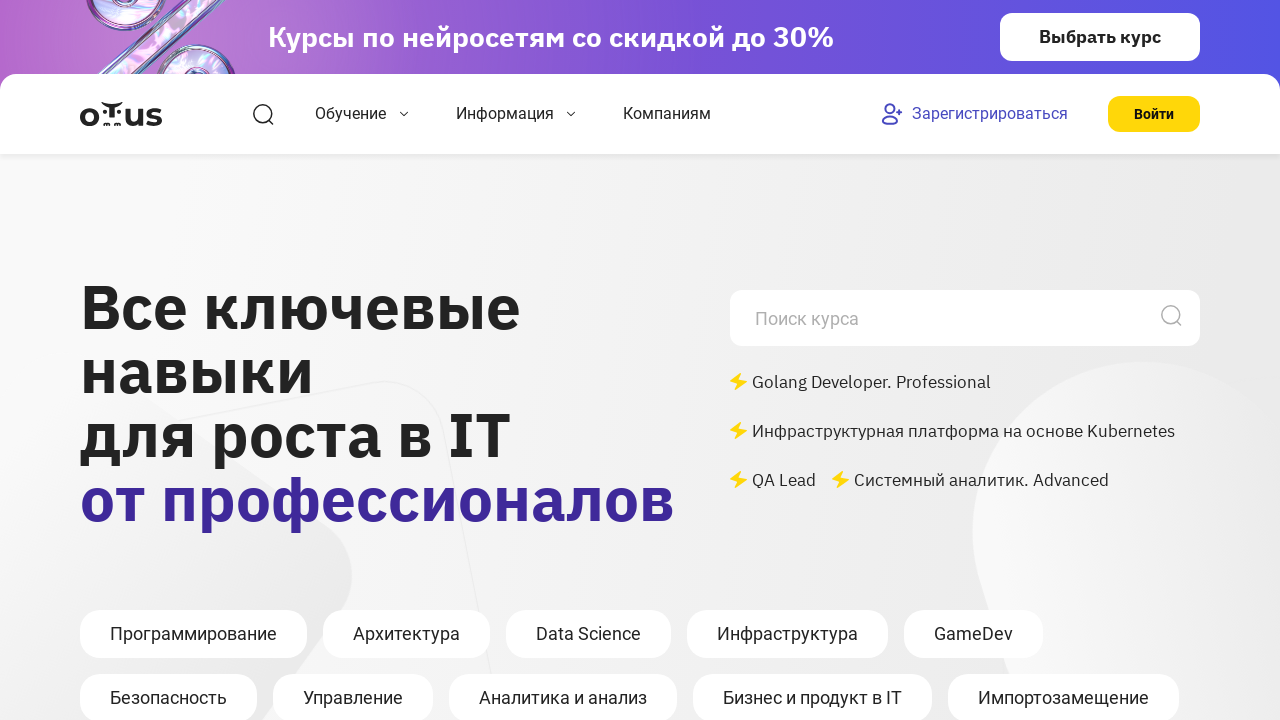

Waited for page to reach domcontentloaded state
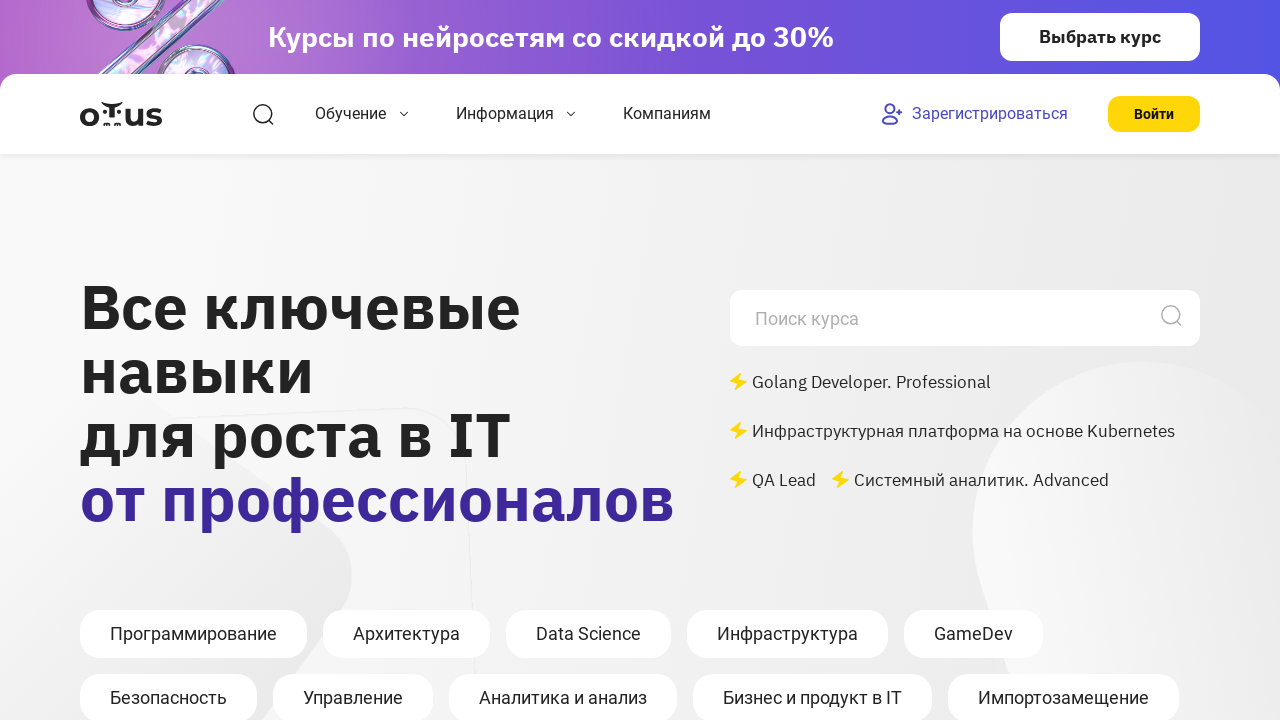

Retrieved page title: OTUS - Онлайн-образование
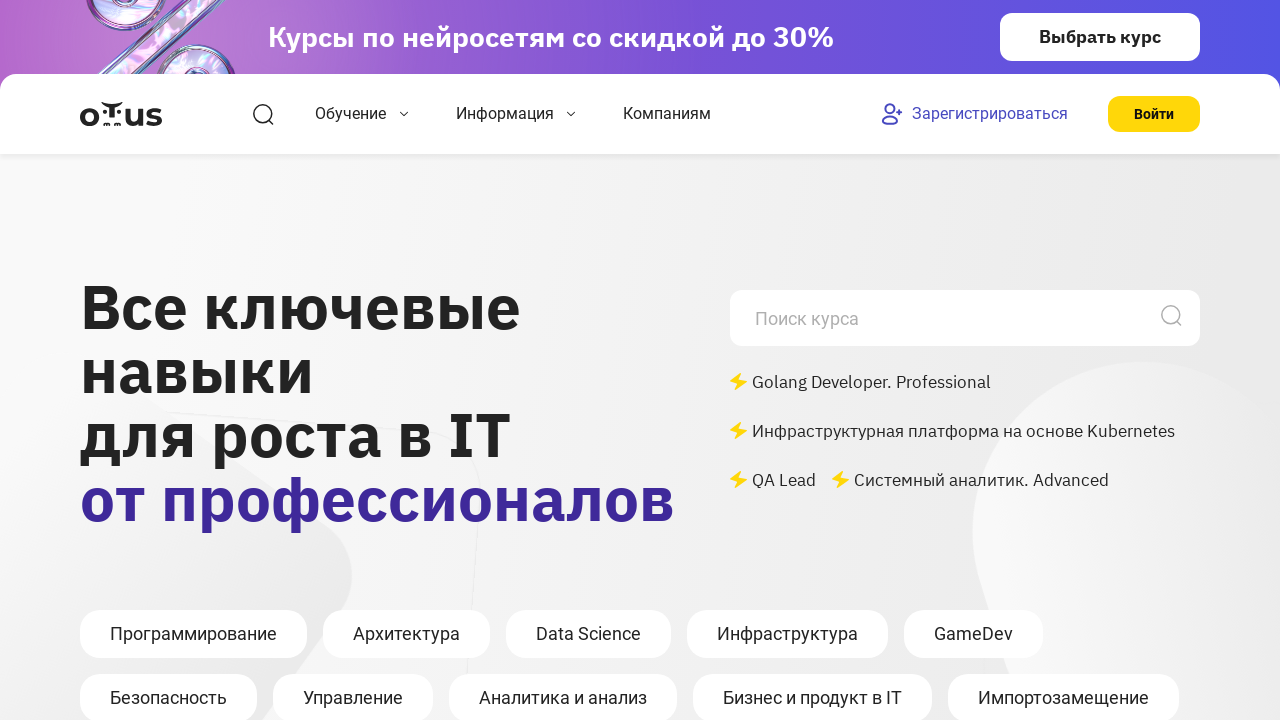

Printed page title to console
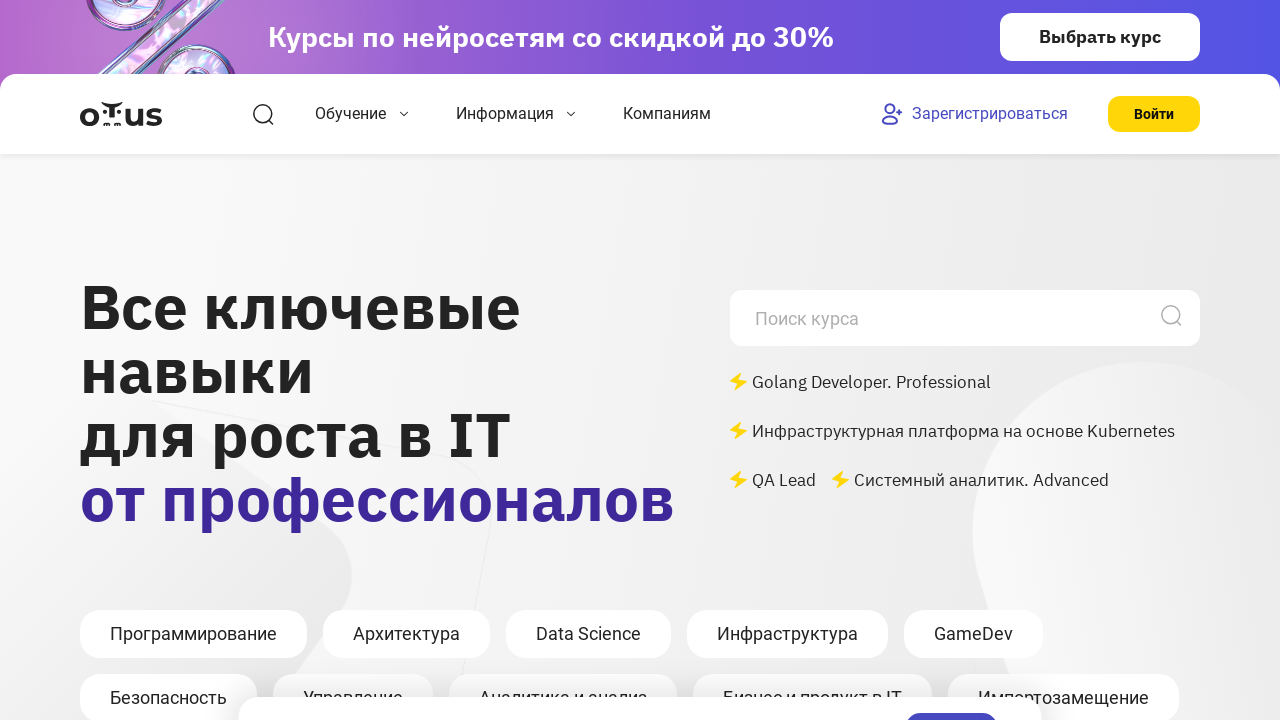

Printed 'push' to console
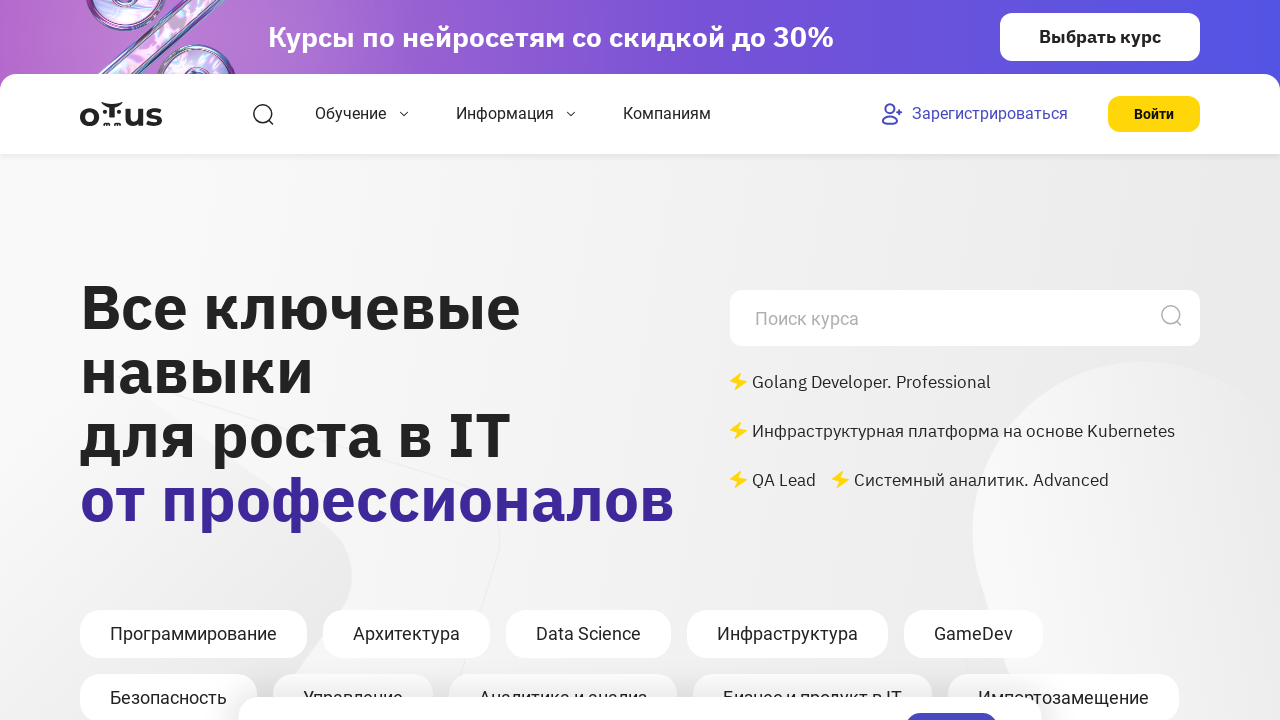

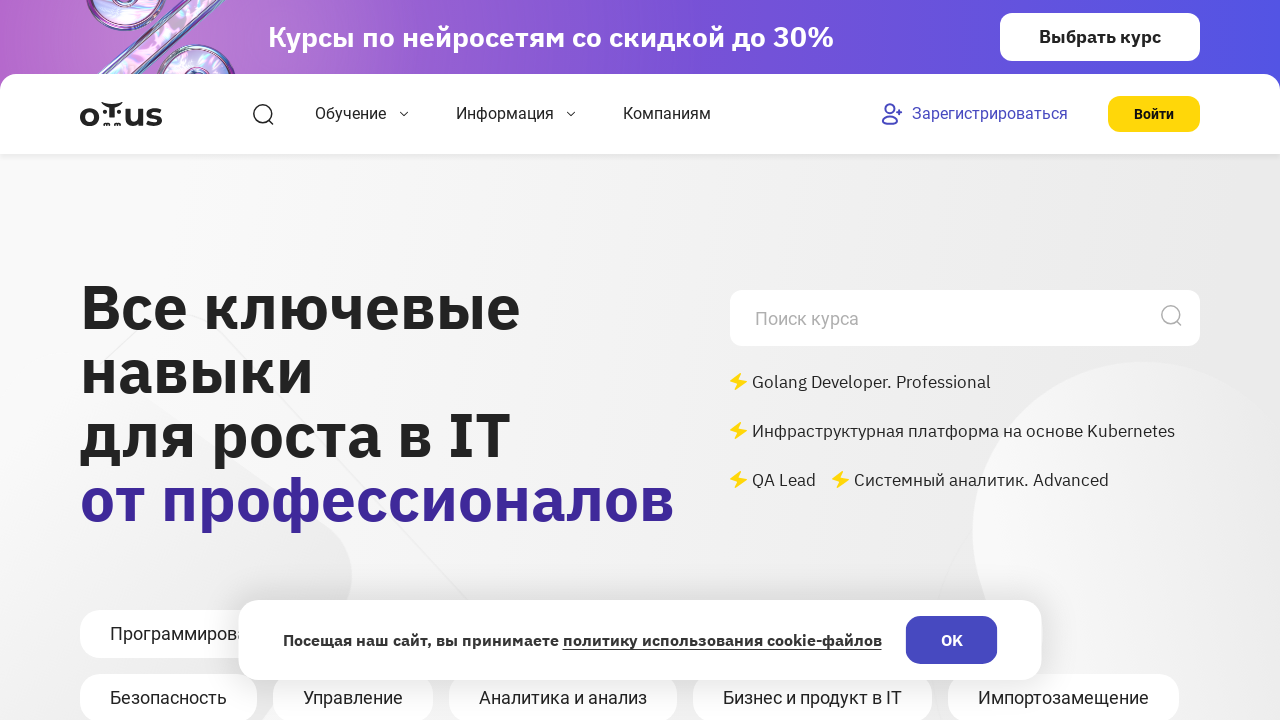